Tests JavaScript prompt dialog by clicking the third button, entering a name in the prompt, accepting it, and verifying the name appears in the result

Starting URL: https://the-internet.herokuapp.com/javascript_alerts

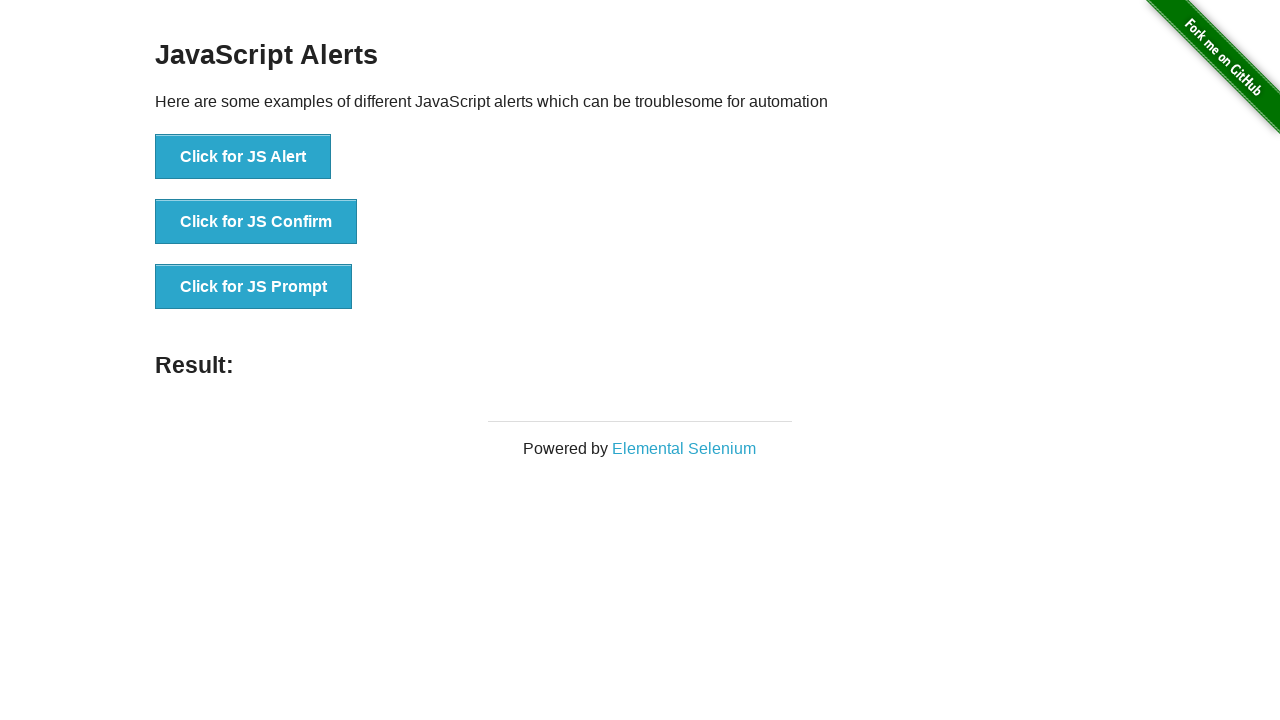

Set up dialog handler to accept prompt with 'Marcus'
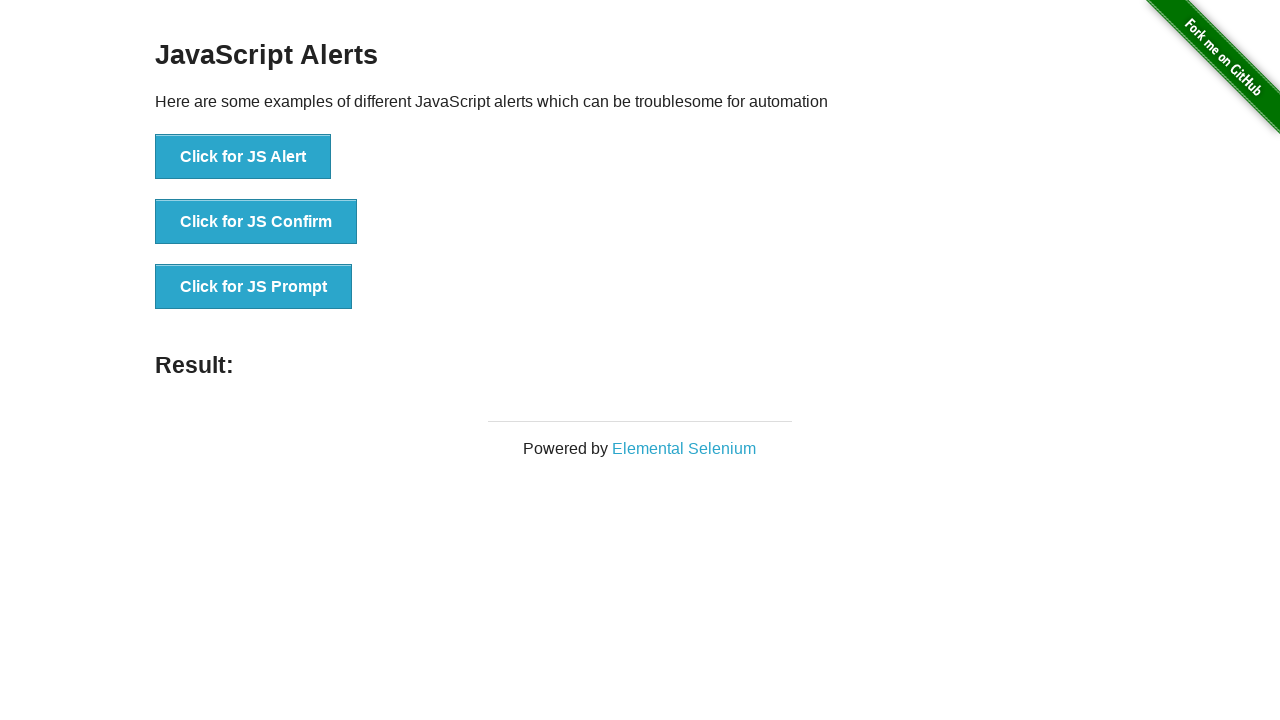

Clicked the 'Click for JS Prompt' button at (254, 287) on xpath=//*[text()='Click for JS Prompt']
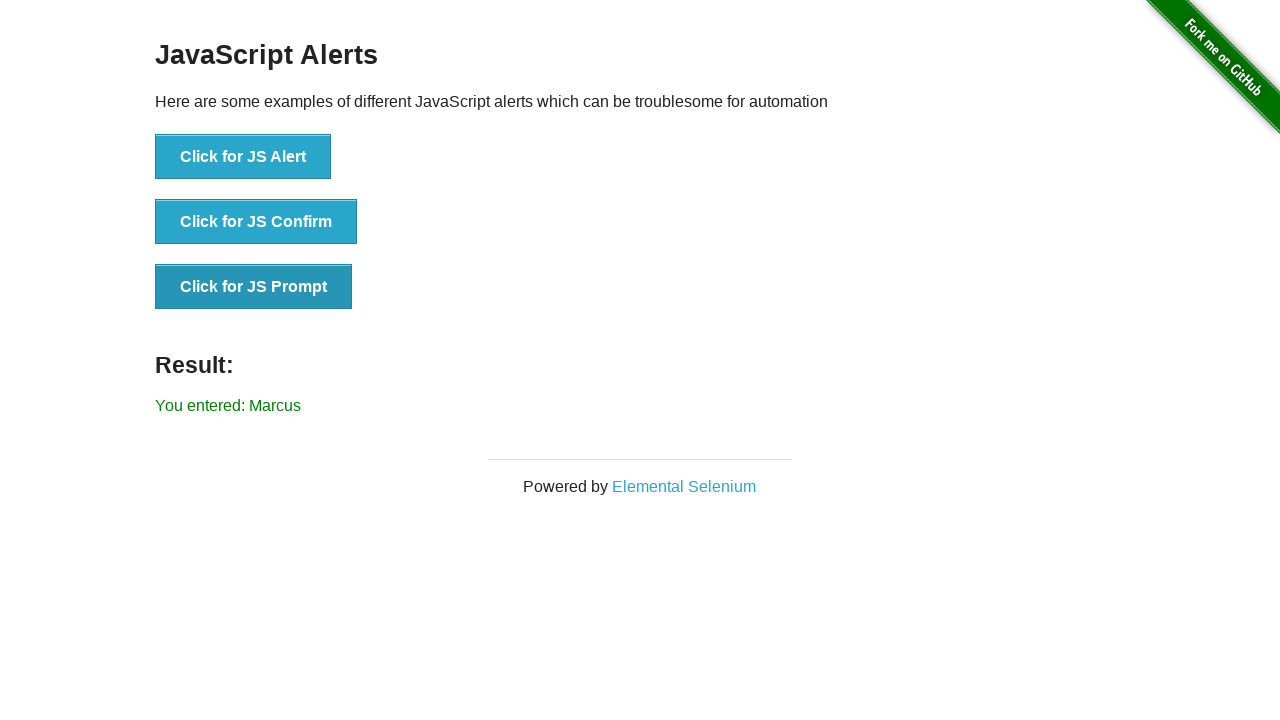

Result element appeared after prompt was accepted
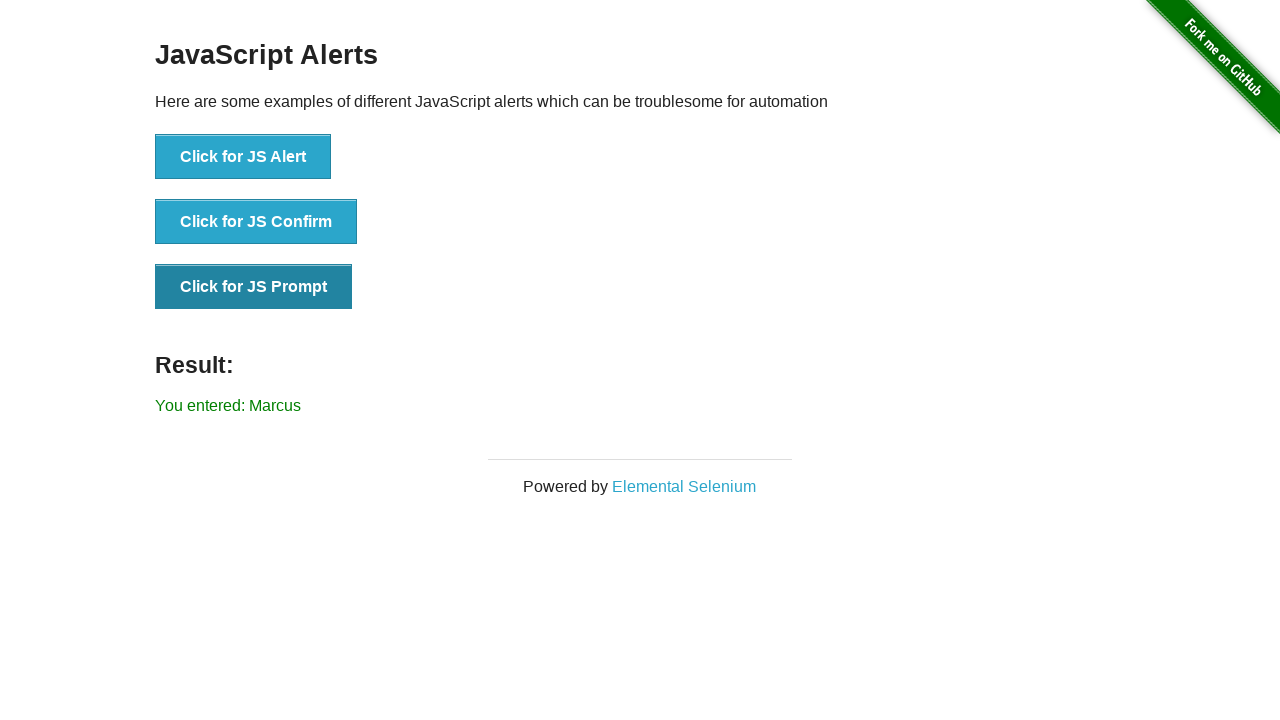

Retrieved text content from result element
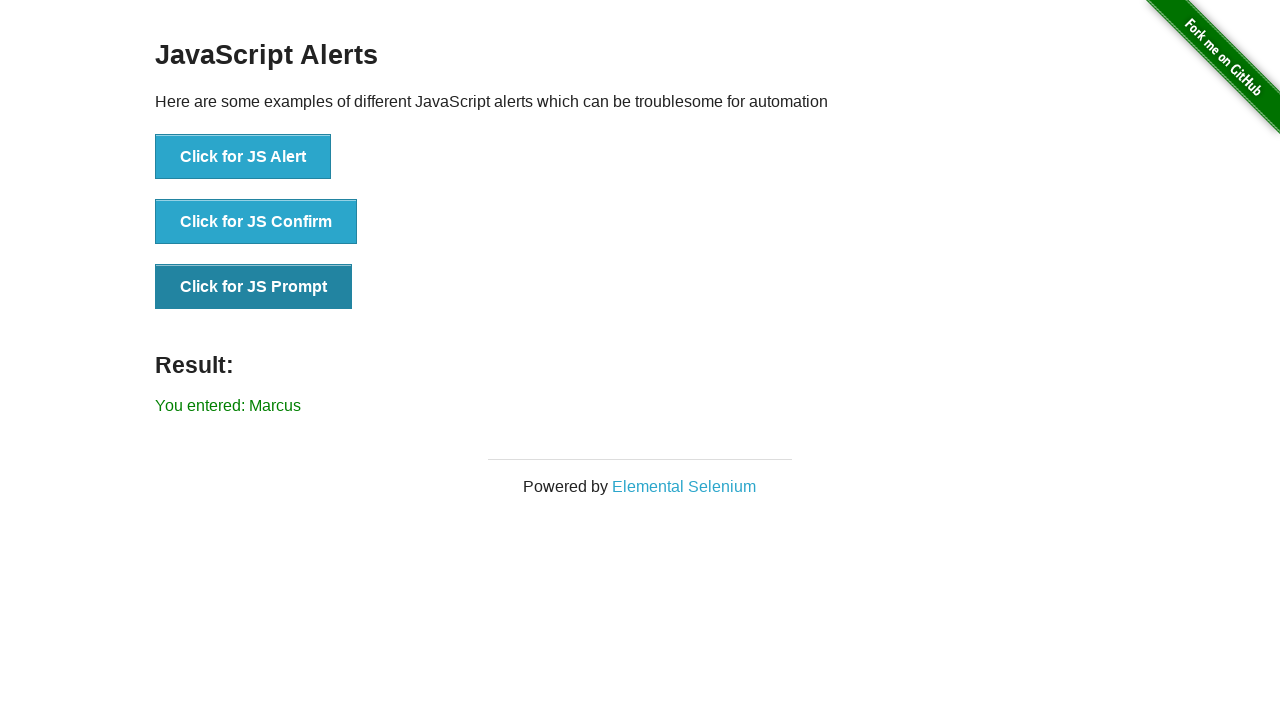

Verified that 'Marcus' appears in the result text
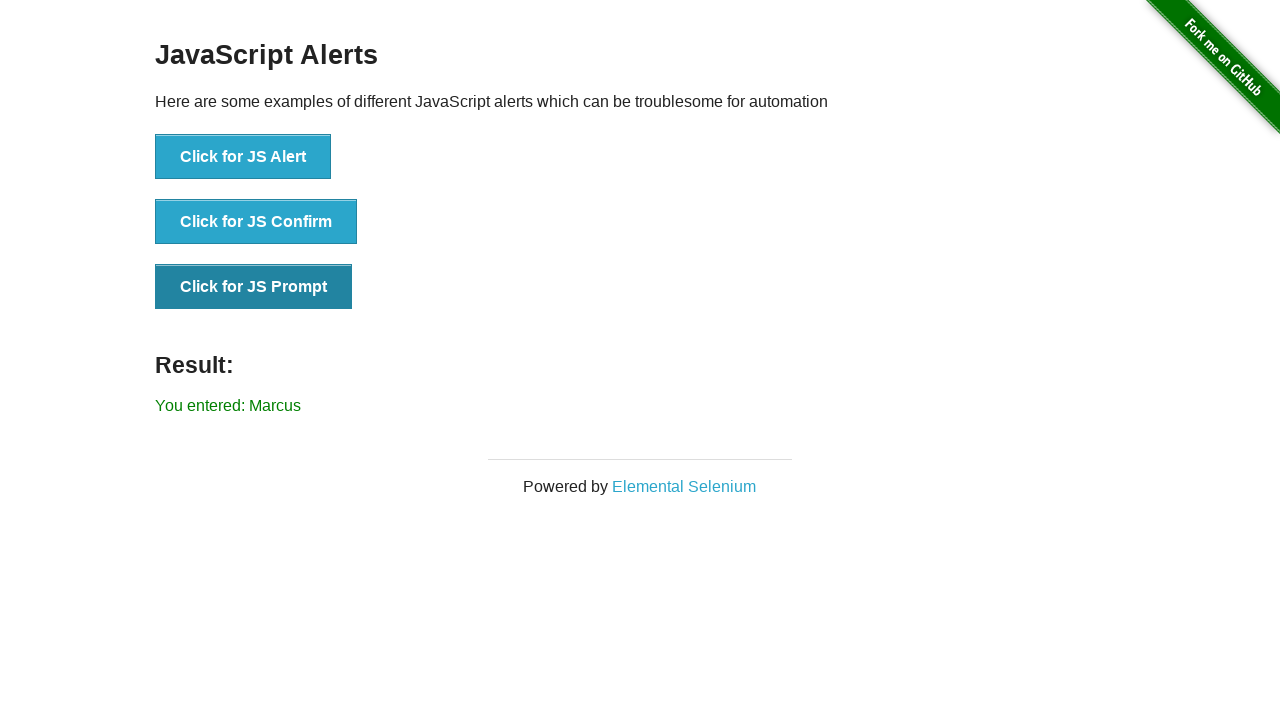

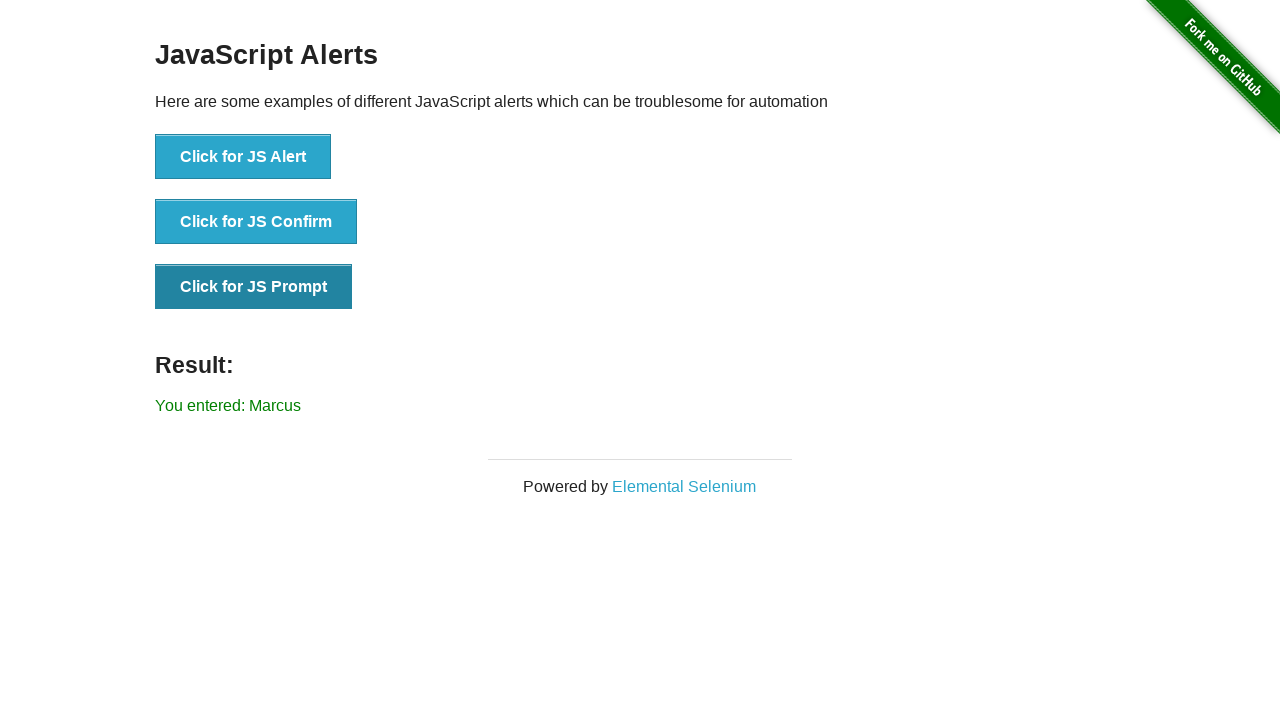